Tests dynamic element creation by clicking the Add Element button multiple times and verifying Delete buttons are created

Starting URL: http://the-internet.herokuapp.com/add_remove_elements/

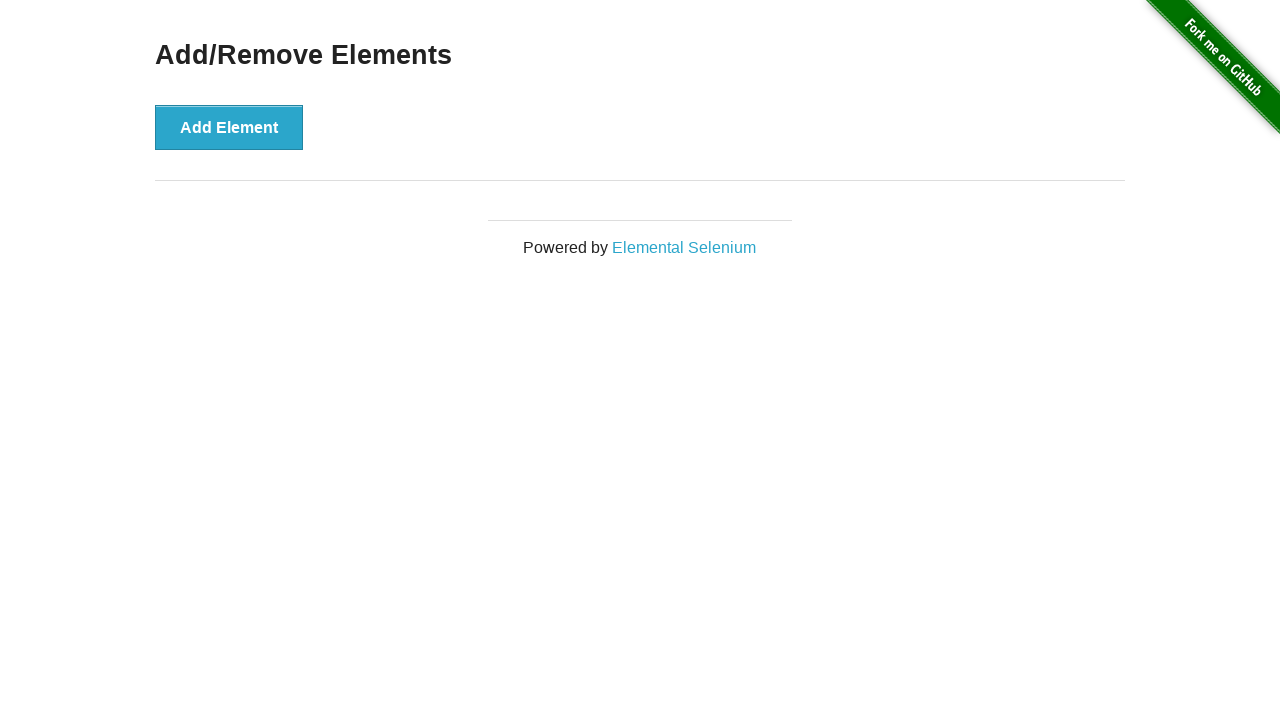

Navigated to add/remove elements page
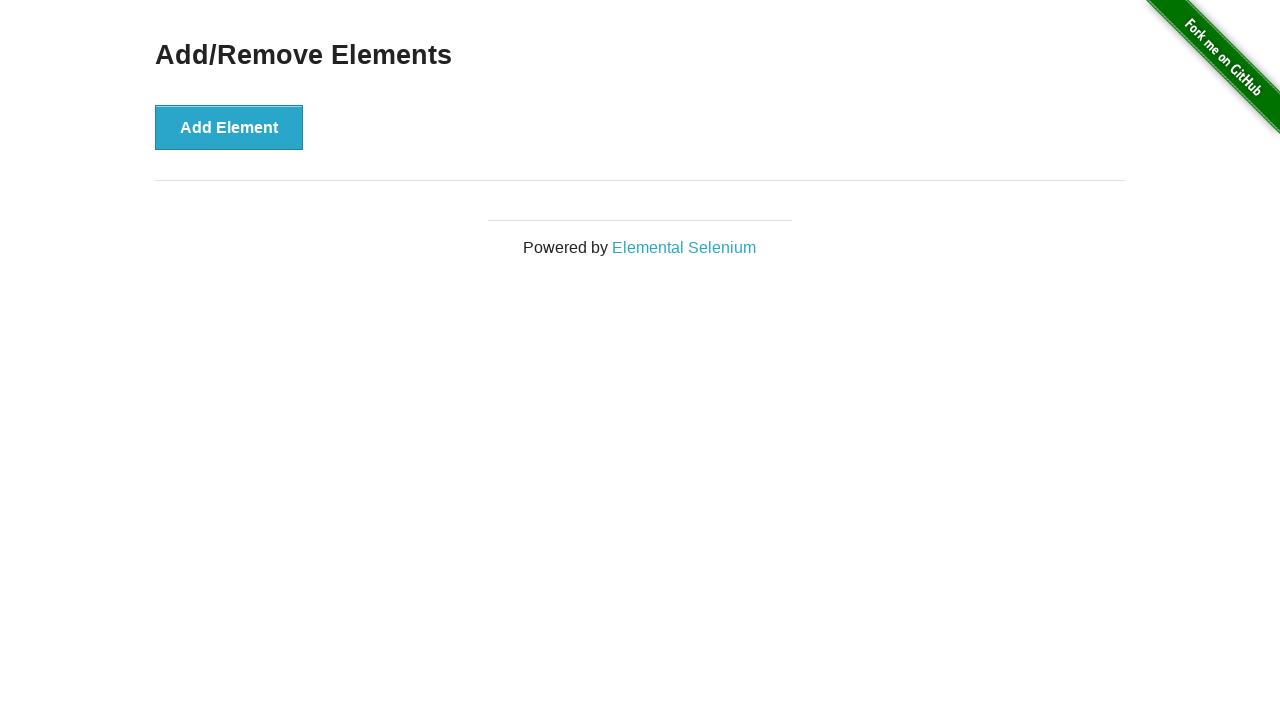

Clicked Add Element button at (229, 127) on button:has-text('Add Element')
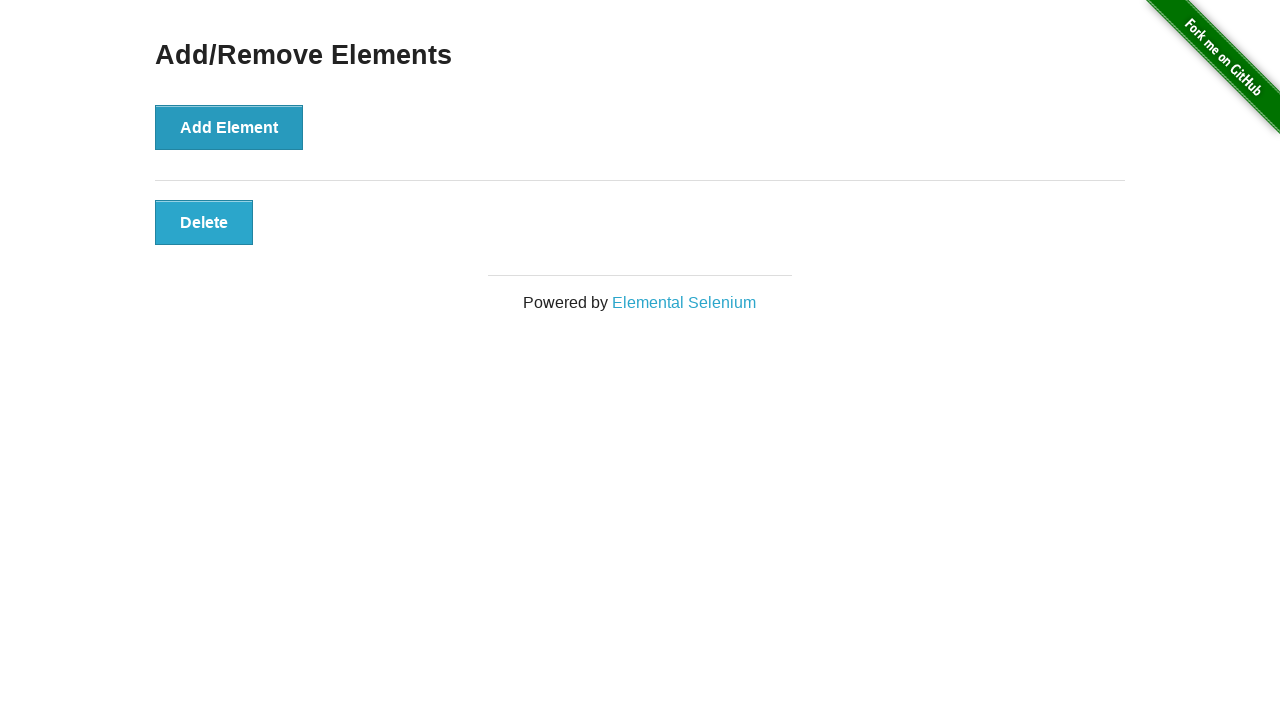

Clicked Add Element button at (229, 127) on button:has-text('Add Element')
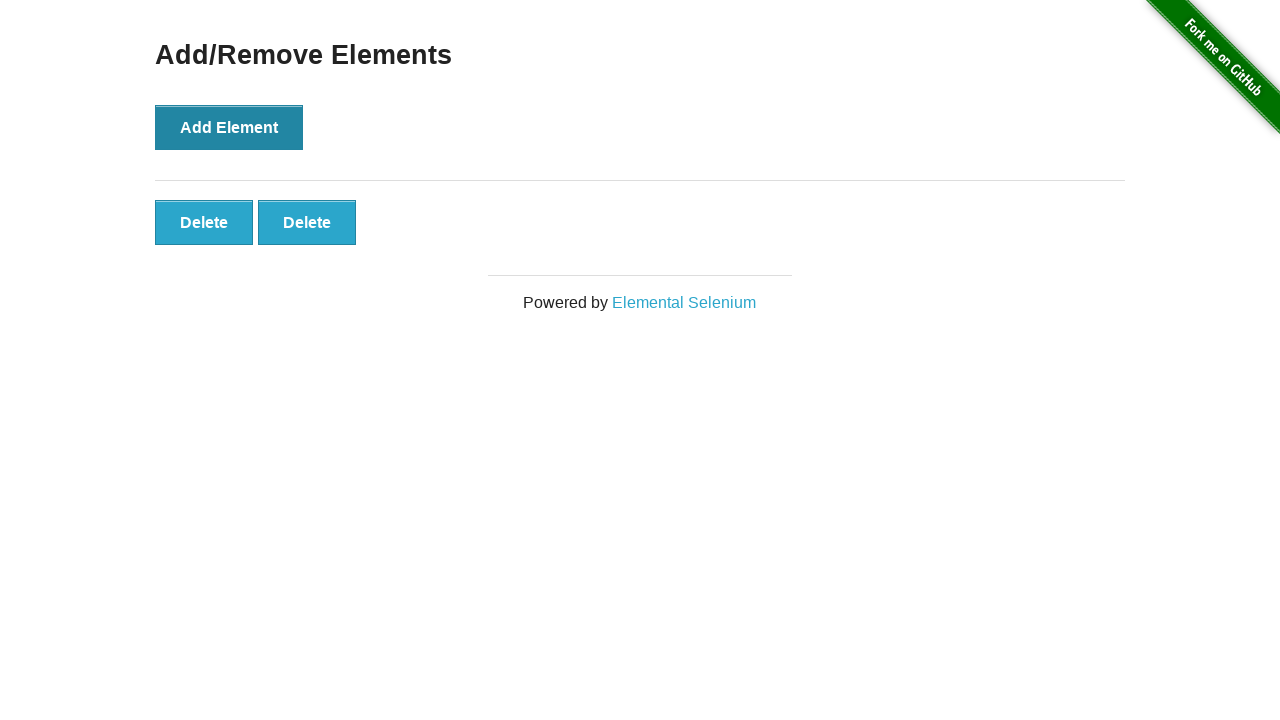

Clicked Add Element button at (229, 127) on button:has-text('Add Element')
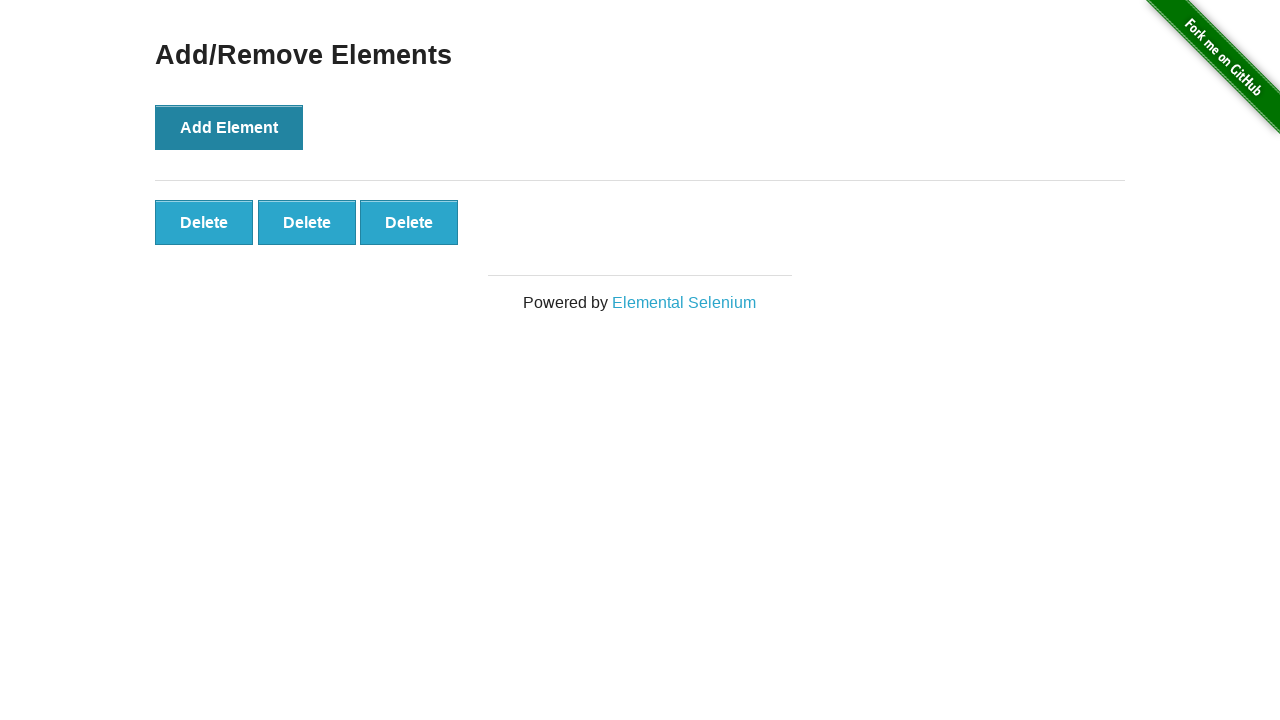

Clicked Add Element button at (229, 127) on button:has-text('Add Element')
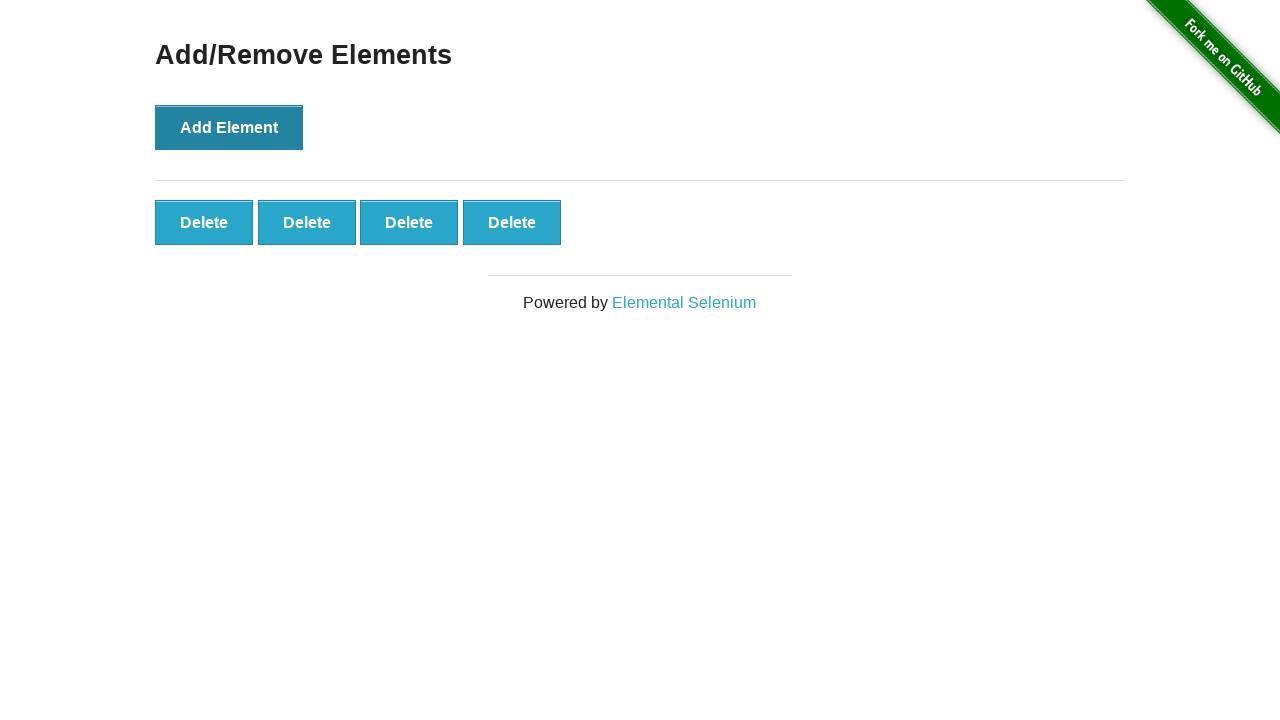

Clicked Add Element button at (229, 127) on button:has-text('Add Element')
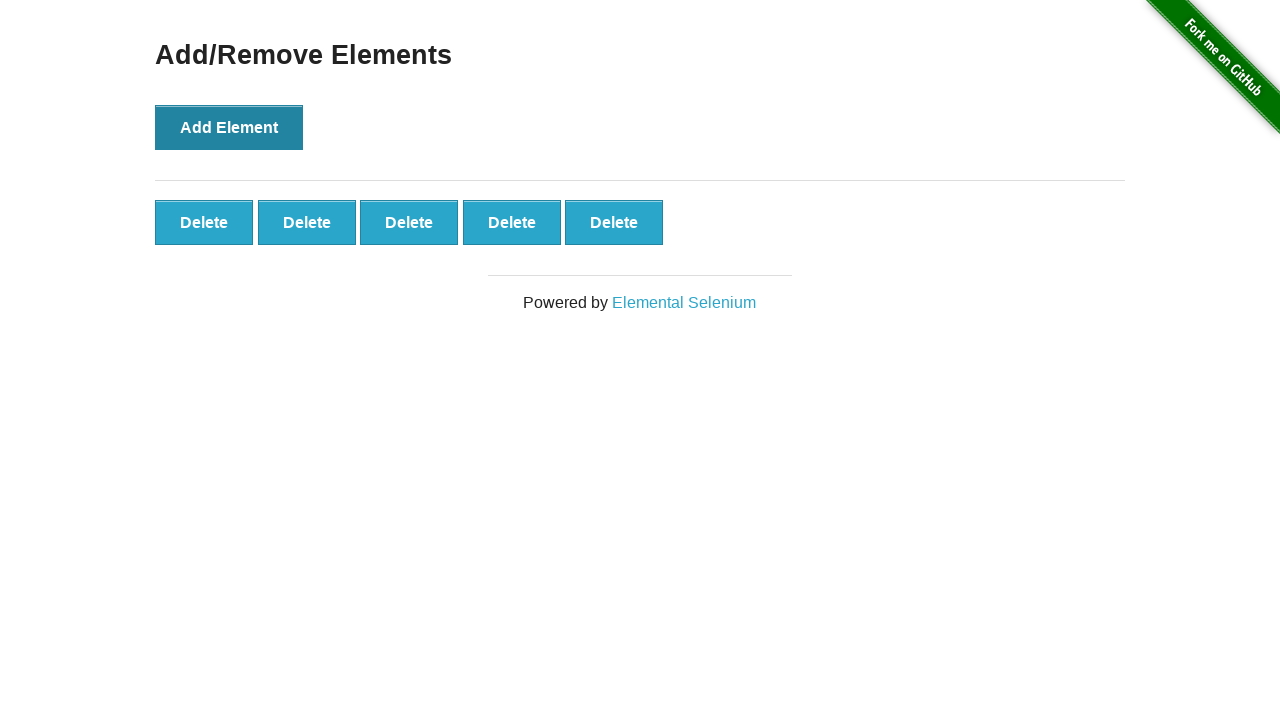

Verified 5 Delete buttons were created
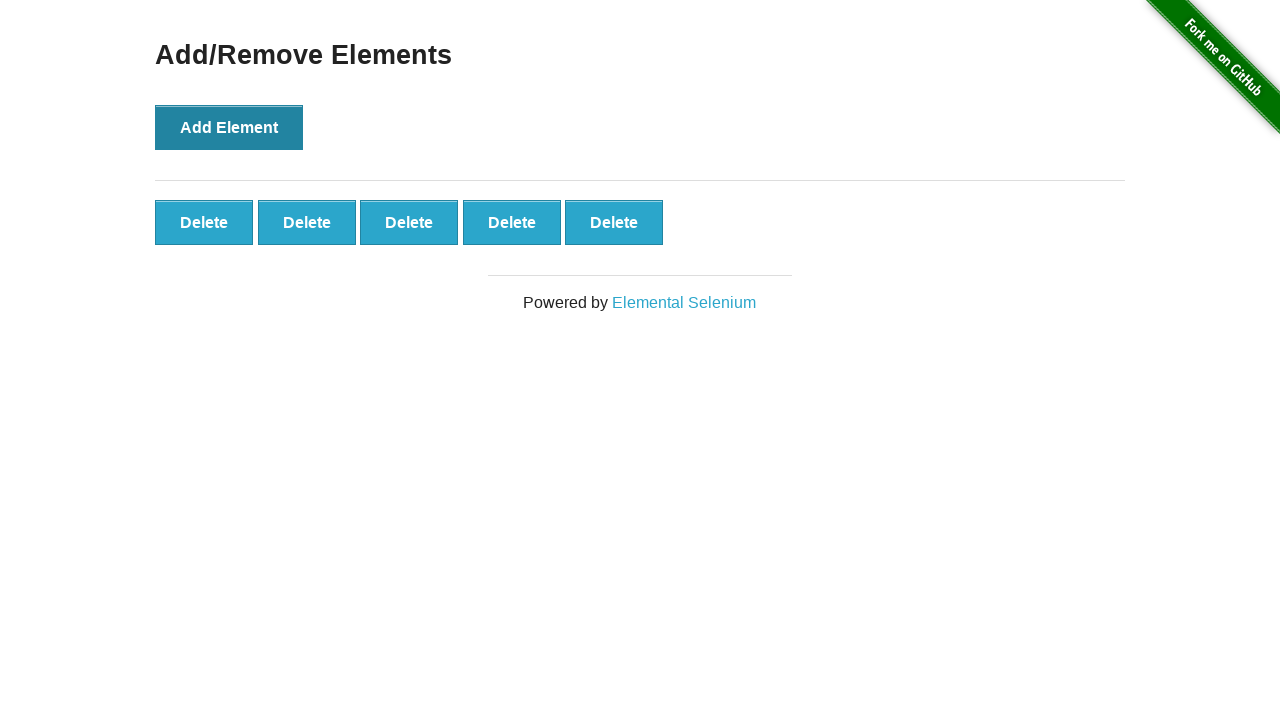

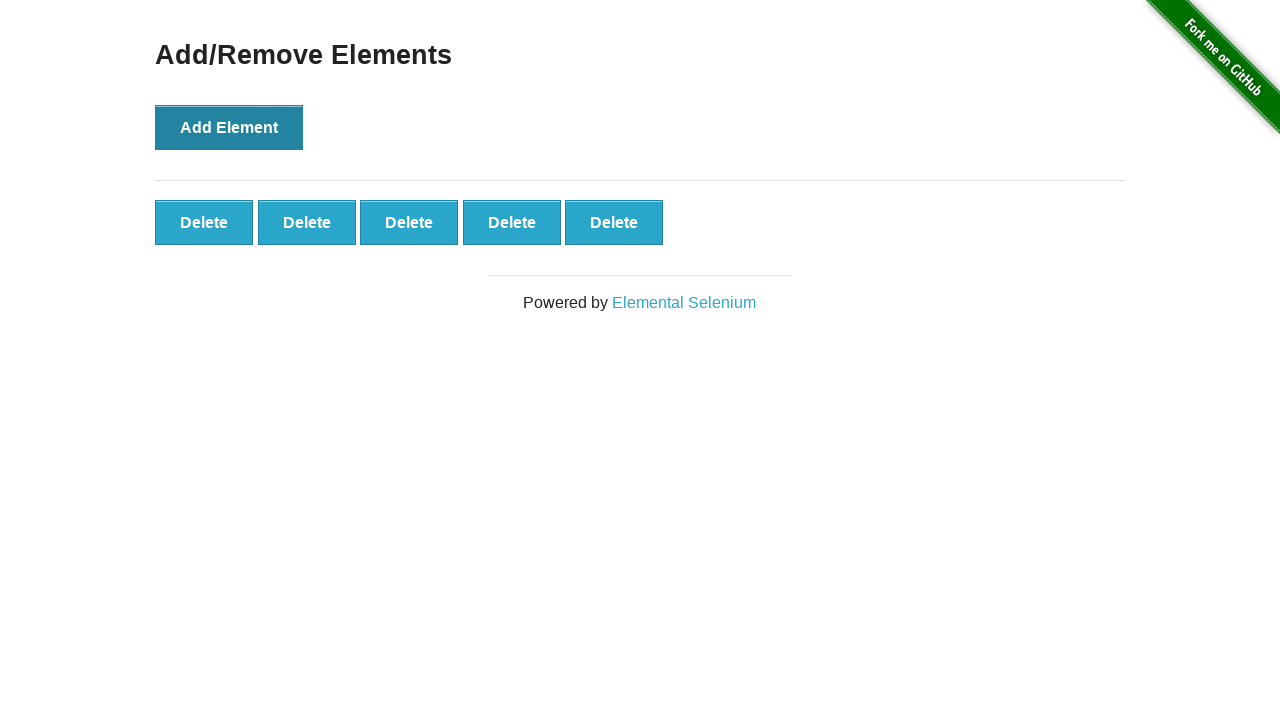